Scrolls to the 'Success Stories' section on Python.org homepage and verifies the text is visible

Starting URL: https://www.python.org

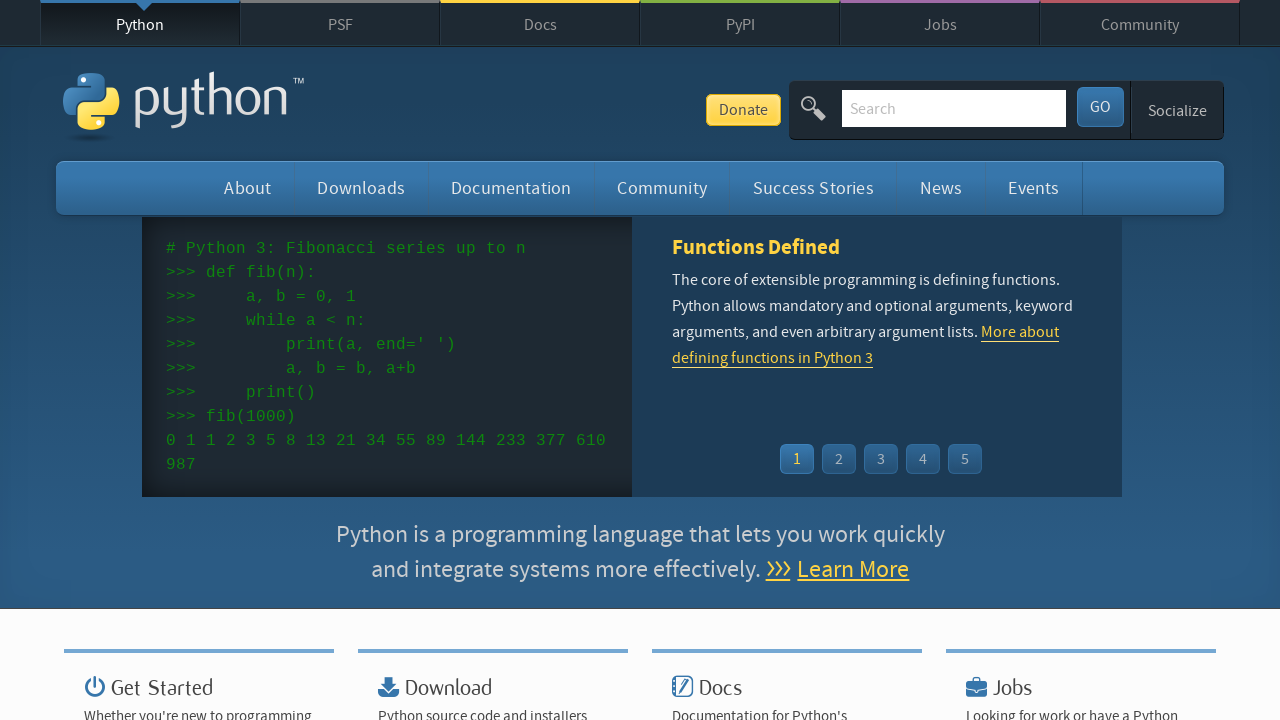

Located Success Stories heading element
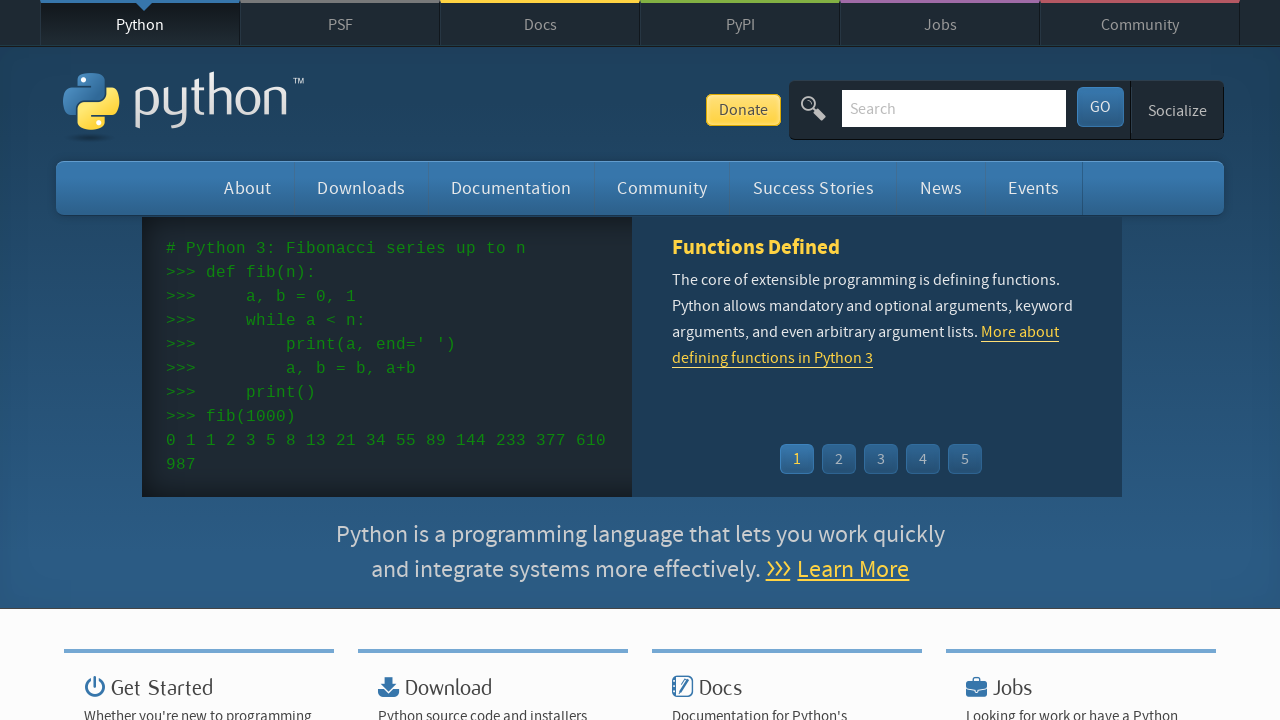

Scrolled to Success Stories section
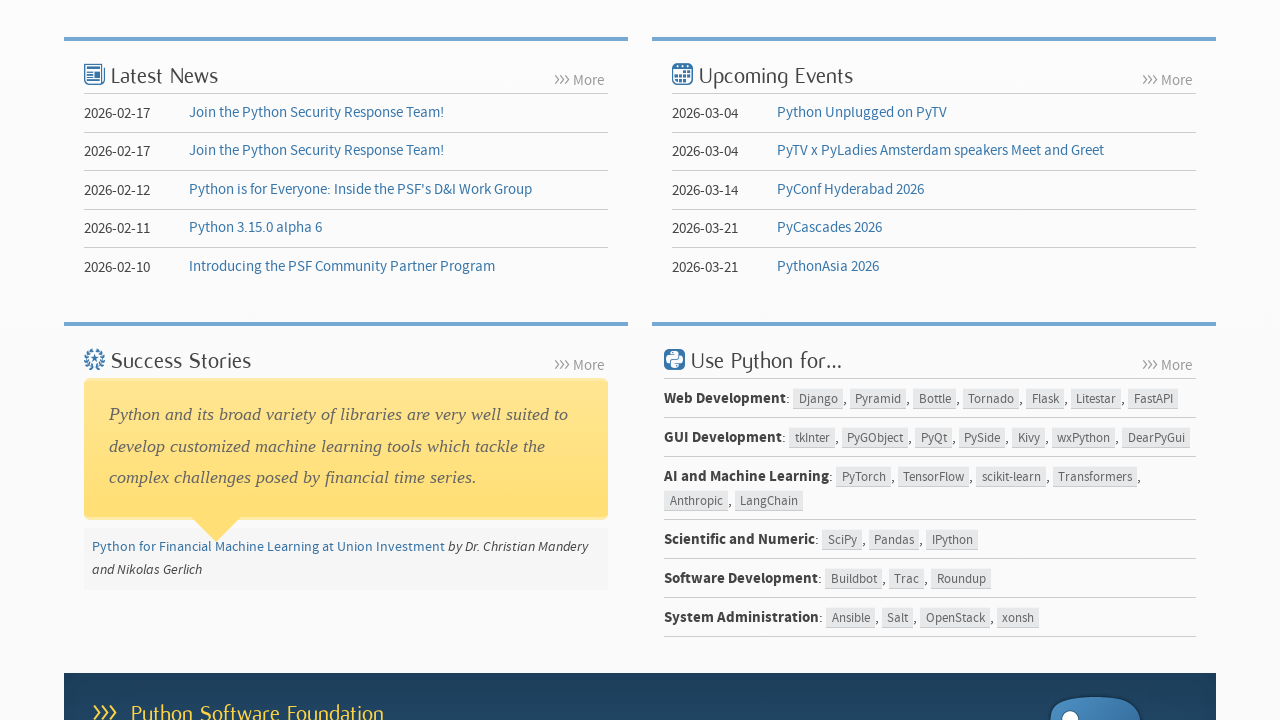

Verified Success Stories text is visible
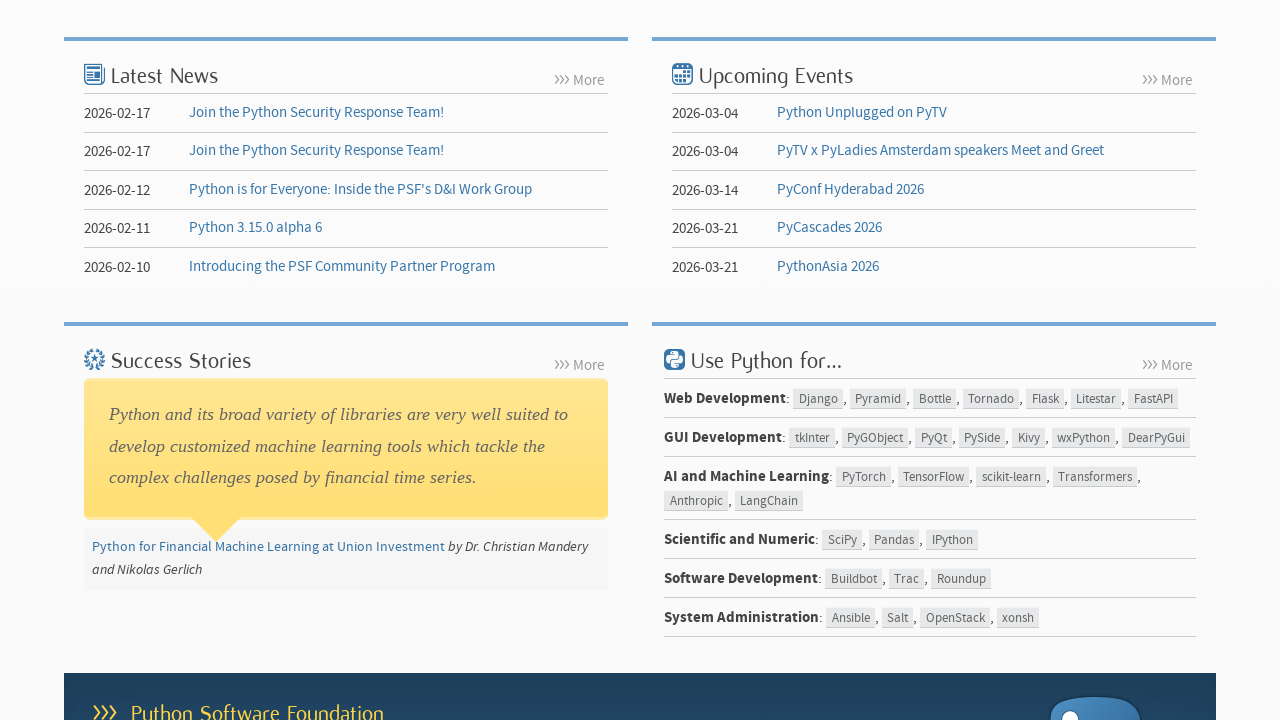

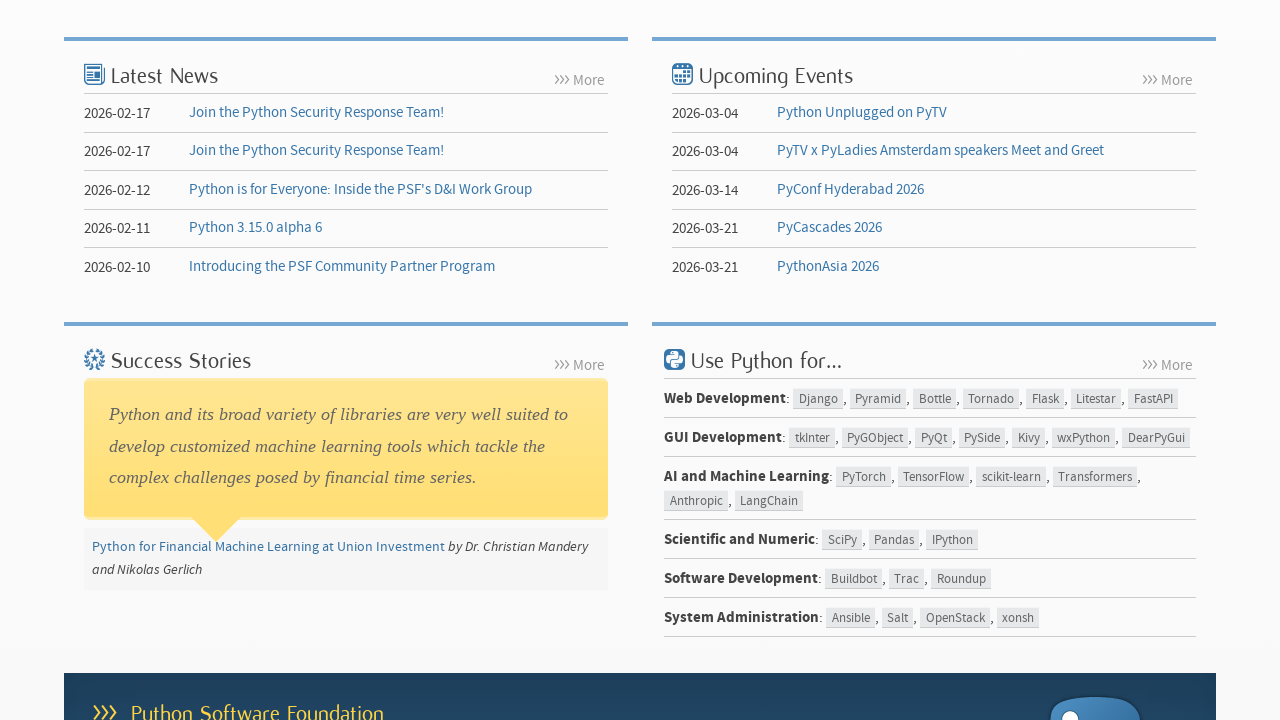